Retrieves a value from an image attribute, performs a mathematical calculation, fills a form with the result, selects checkboxes/radio buttons, and submits the form

Starting URL: http://suninjuly.github.io/get_attribute.html

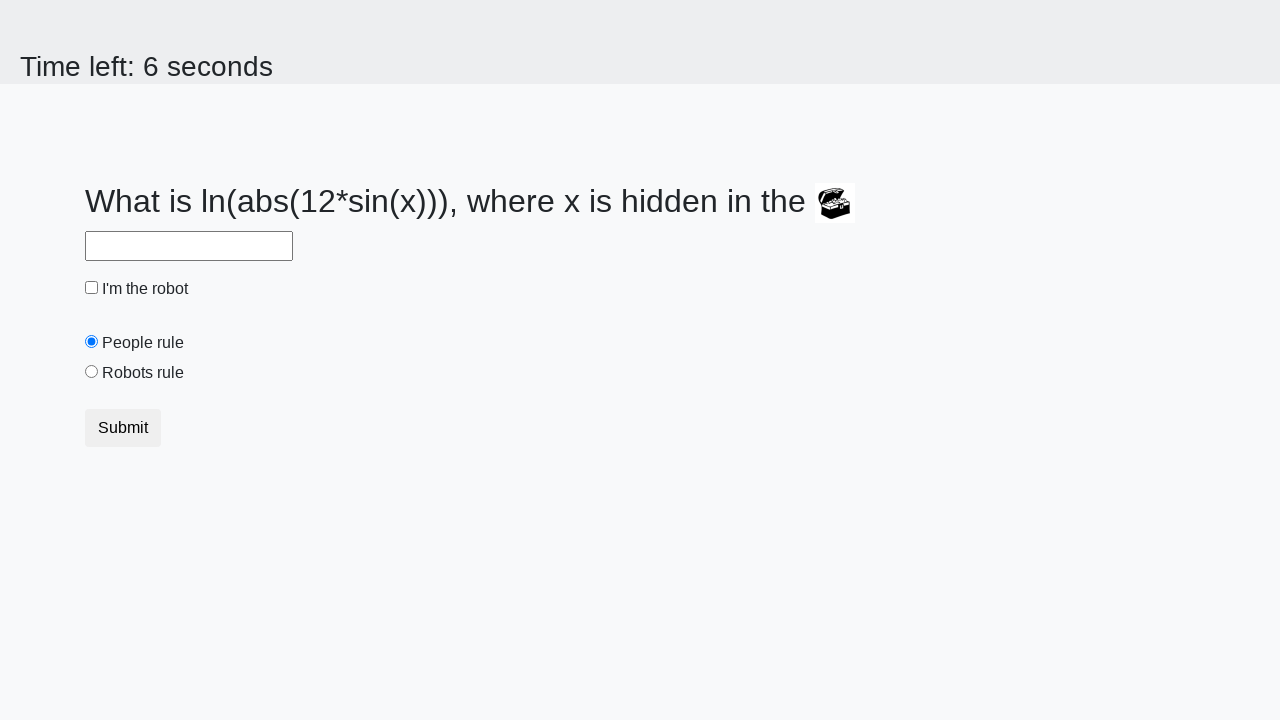

Located the image element containing the value
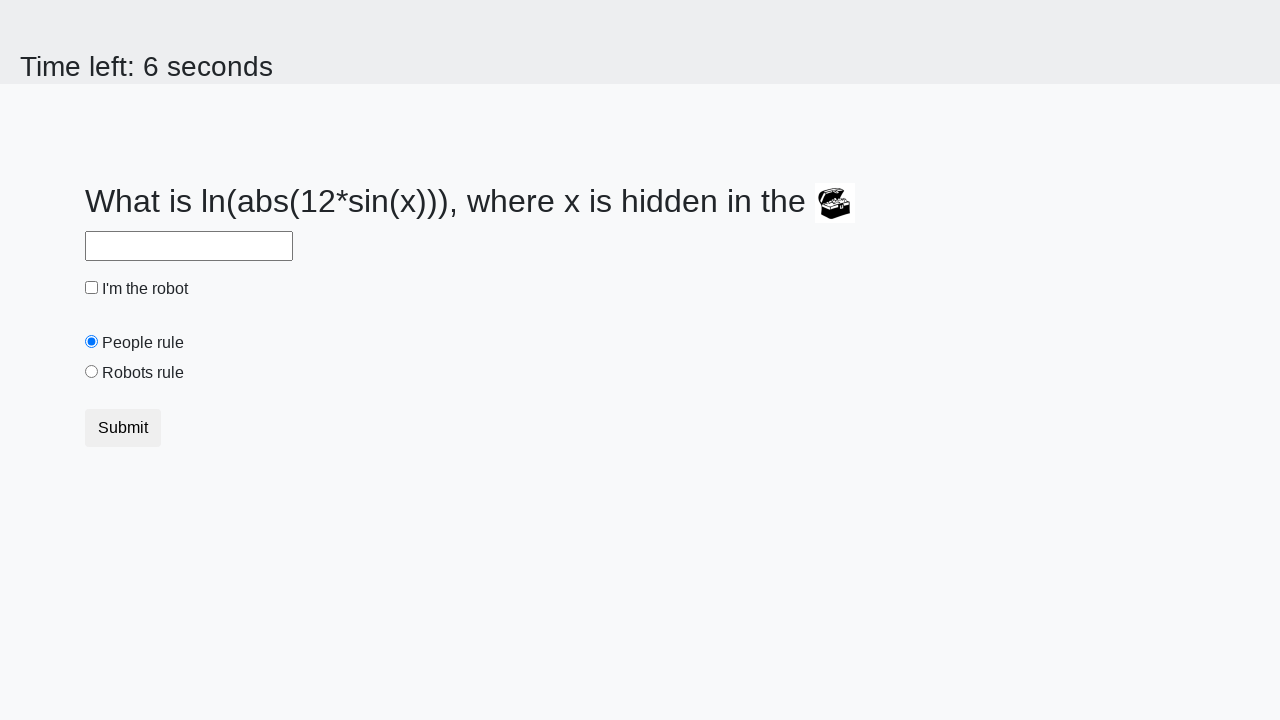

Retrieved valuex attribute from image: 436
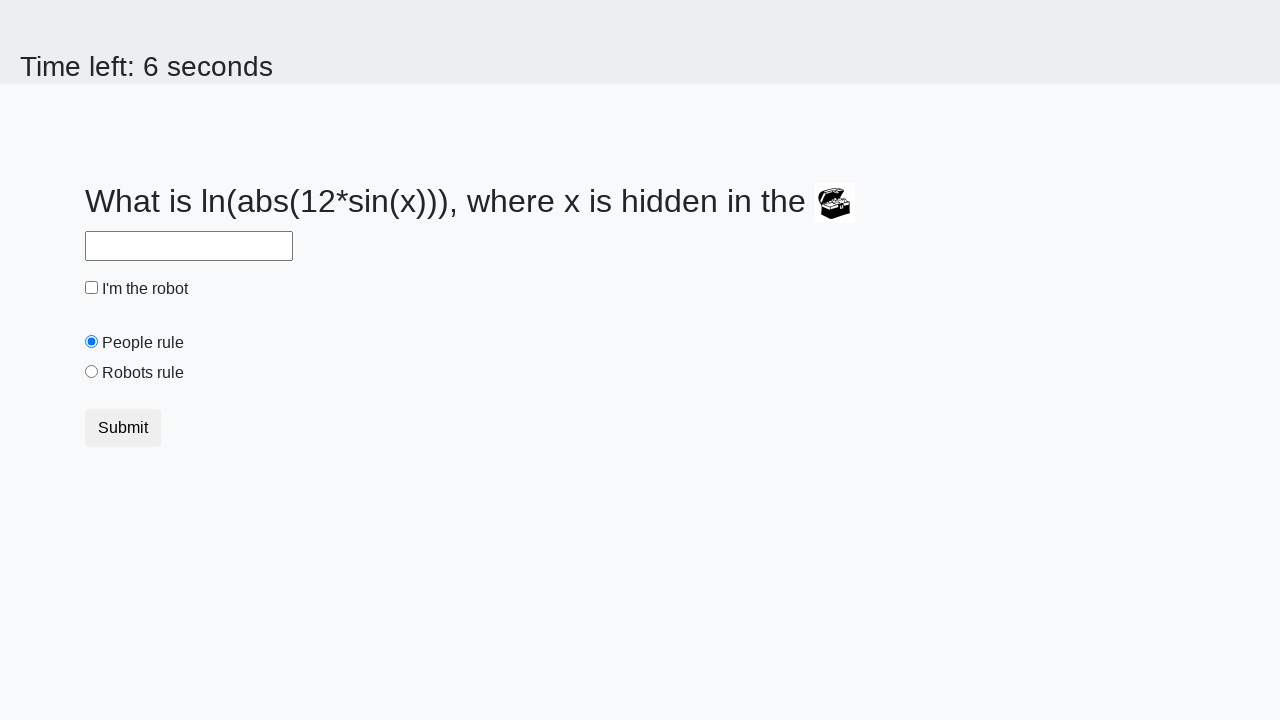

Calculated result using mathematical formula: 2.0226562167554807
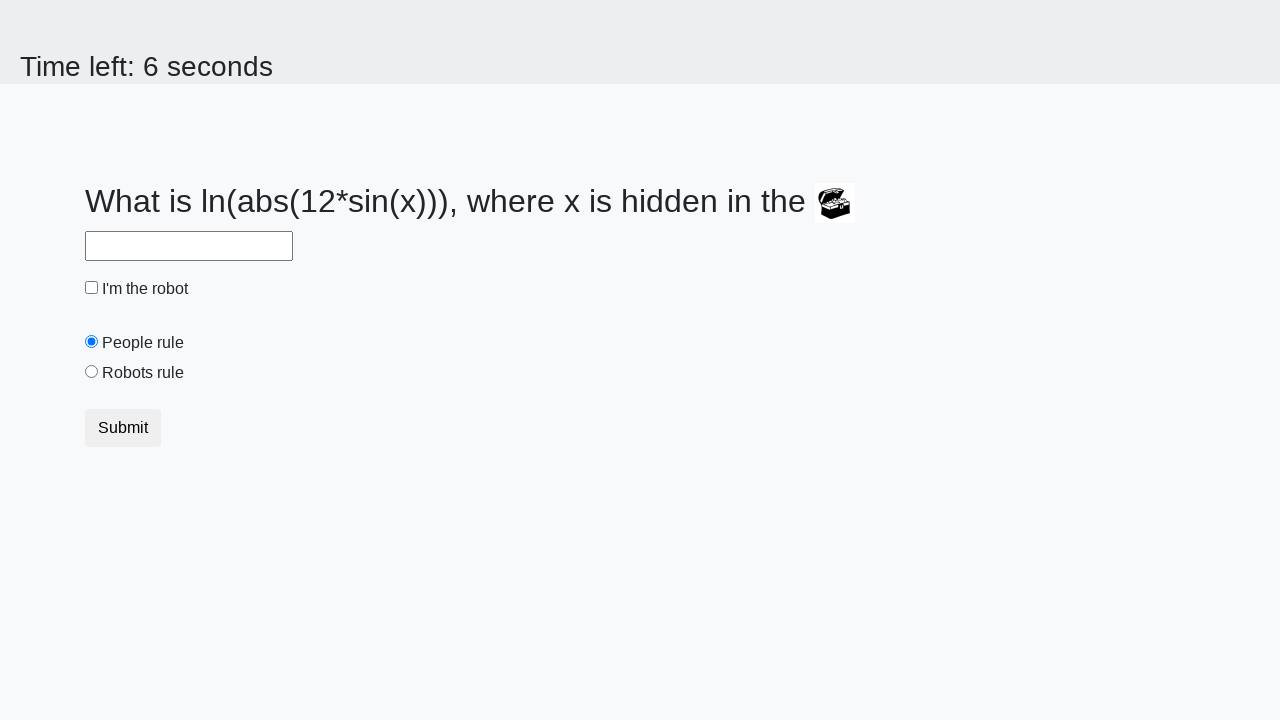

Scrolled down by 100 pixels
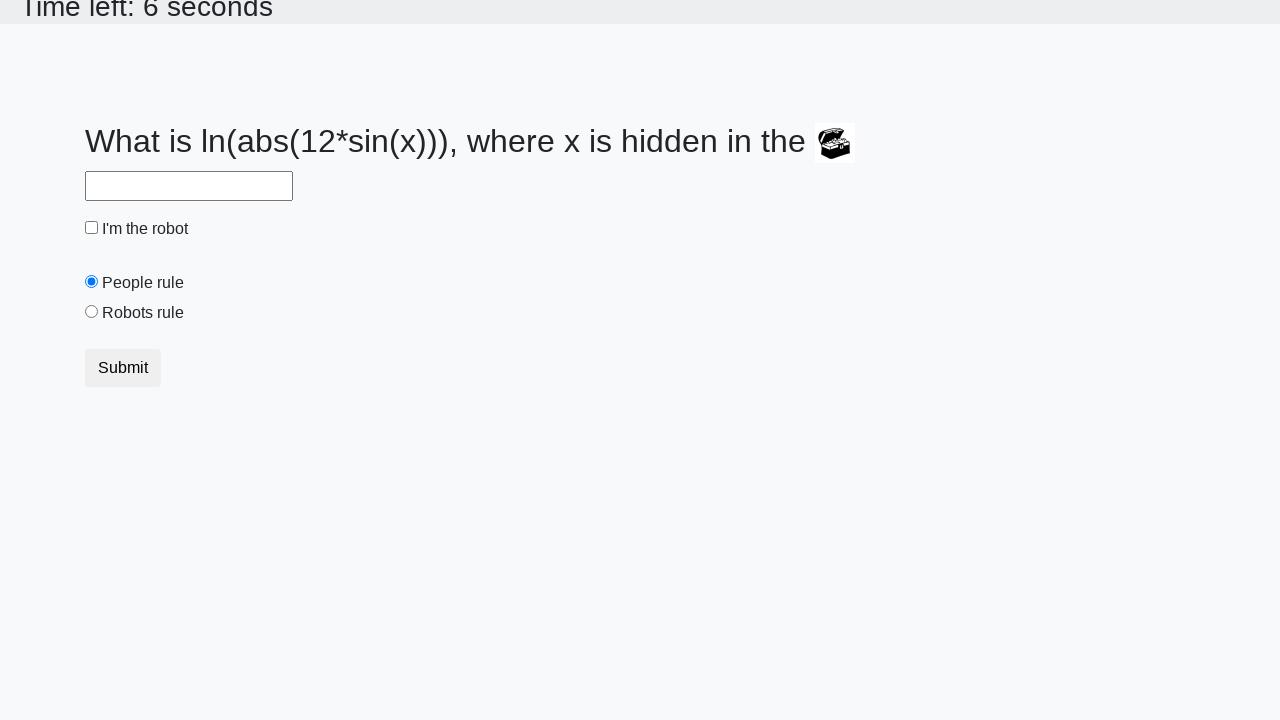

Filled answer field with calculated value: 2.0226562167554807 on #answer
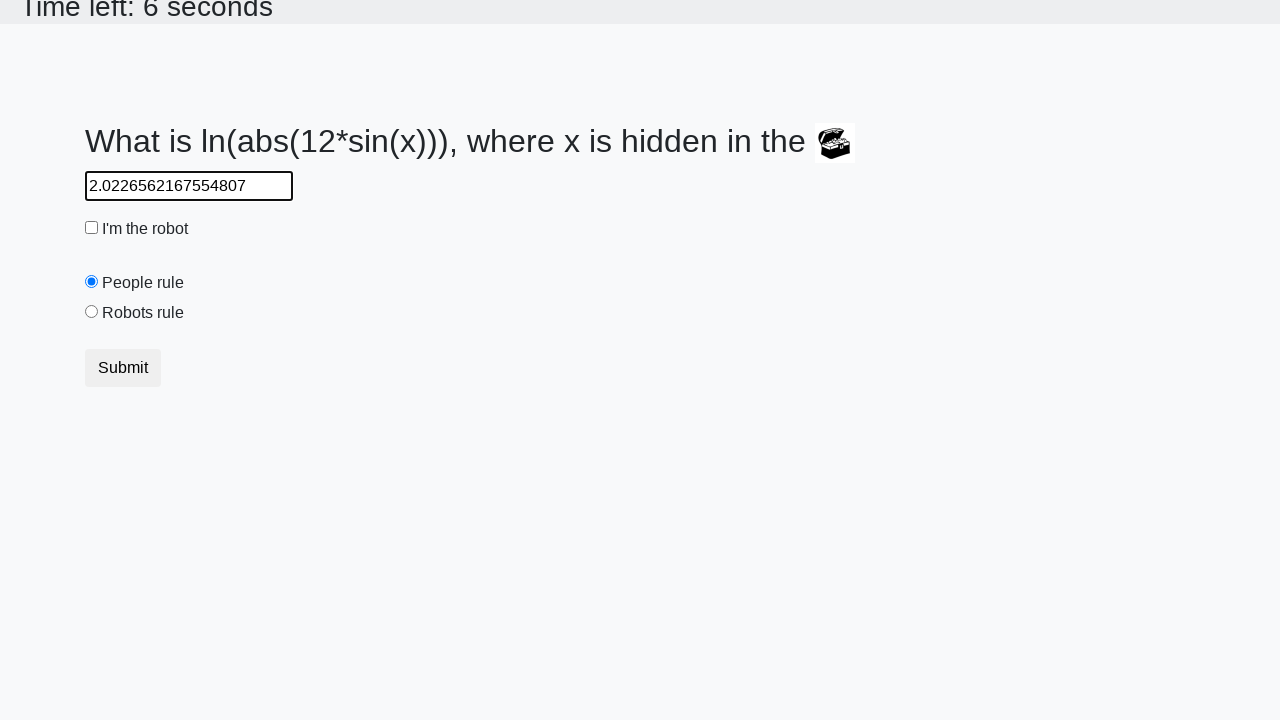

Clicked the checkbox at (92, 228) on [type='checkbox']
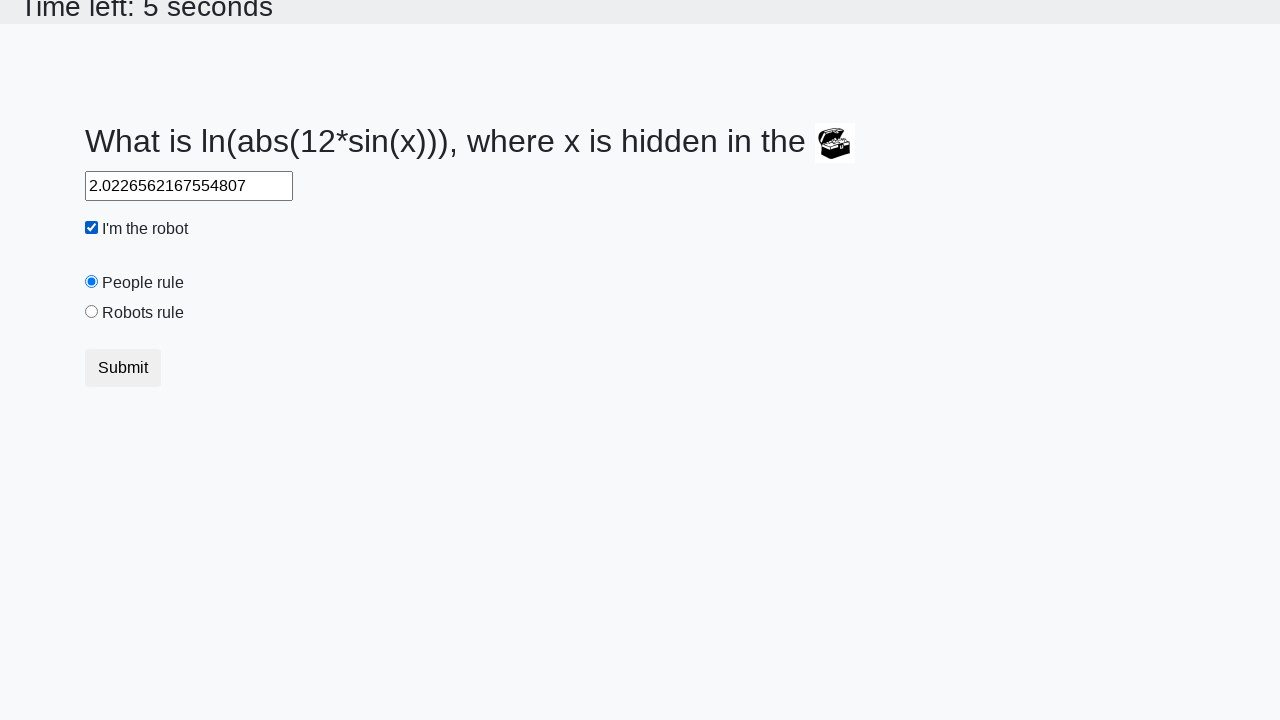

Selected the 'robots' radio button at (92, 312) on [value='robots']
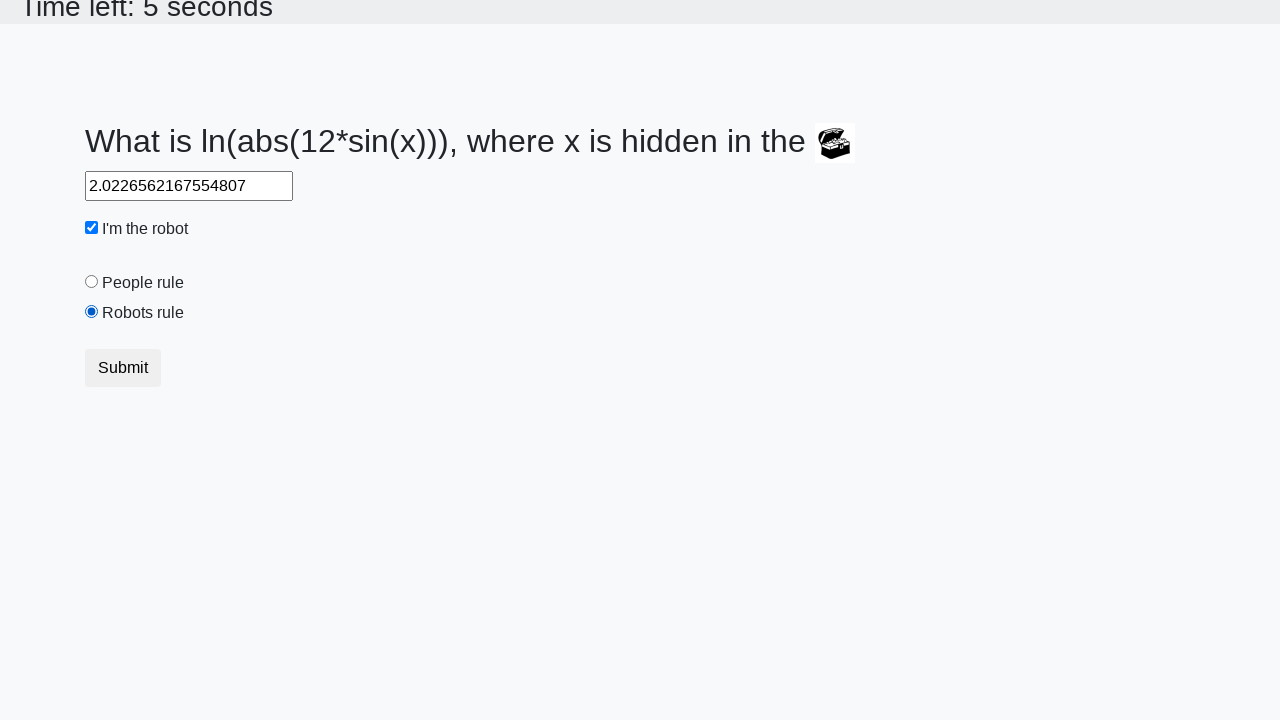

Clicked the submit button to submit the form at (123, 368) on button.btn
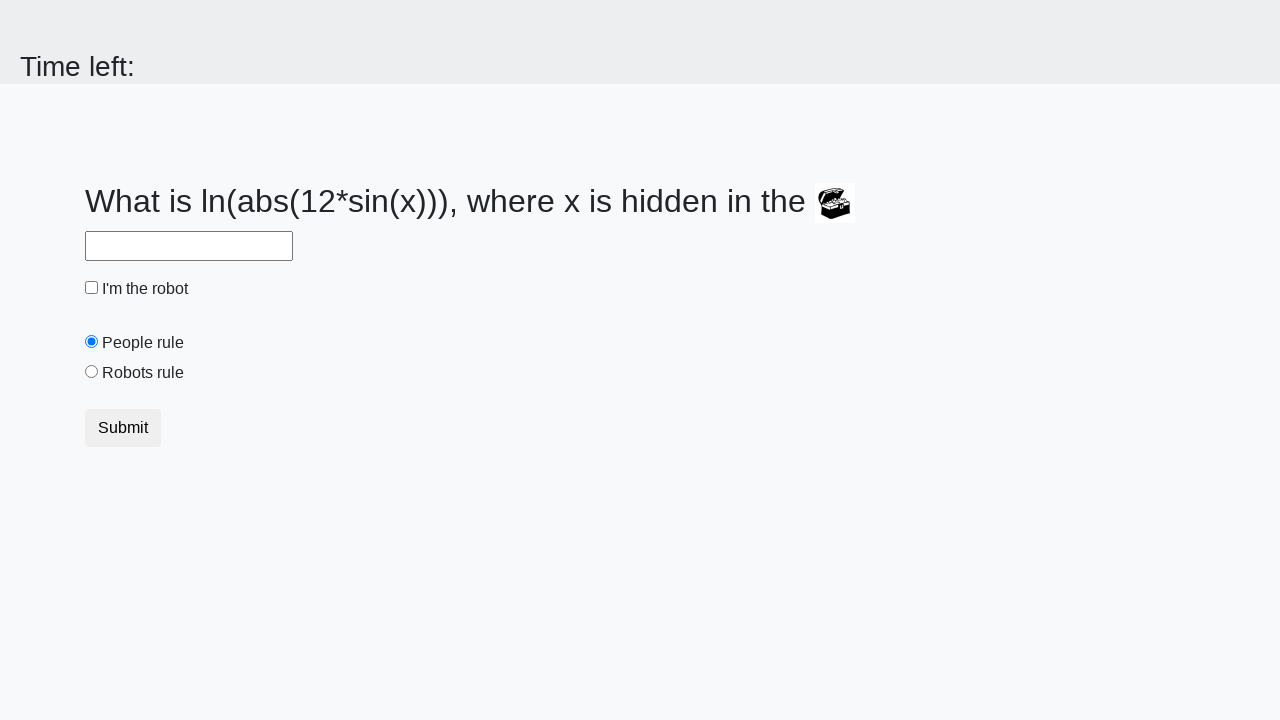

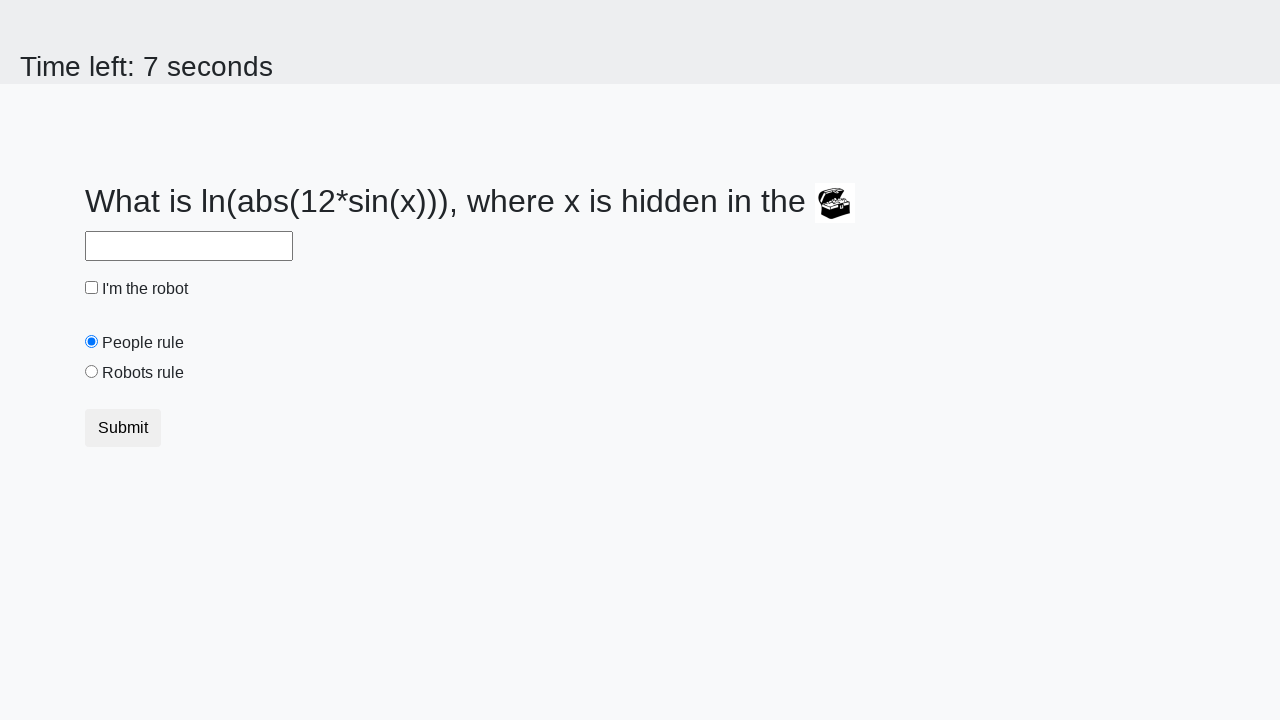